Clicks Radio Button 1 and verifies the radio button section contains 'Radio1'

Starting URL: https://rahulshettyacademy.com/AutomationPractice/

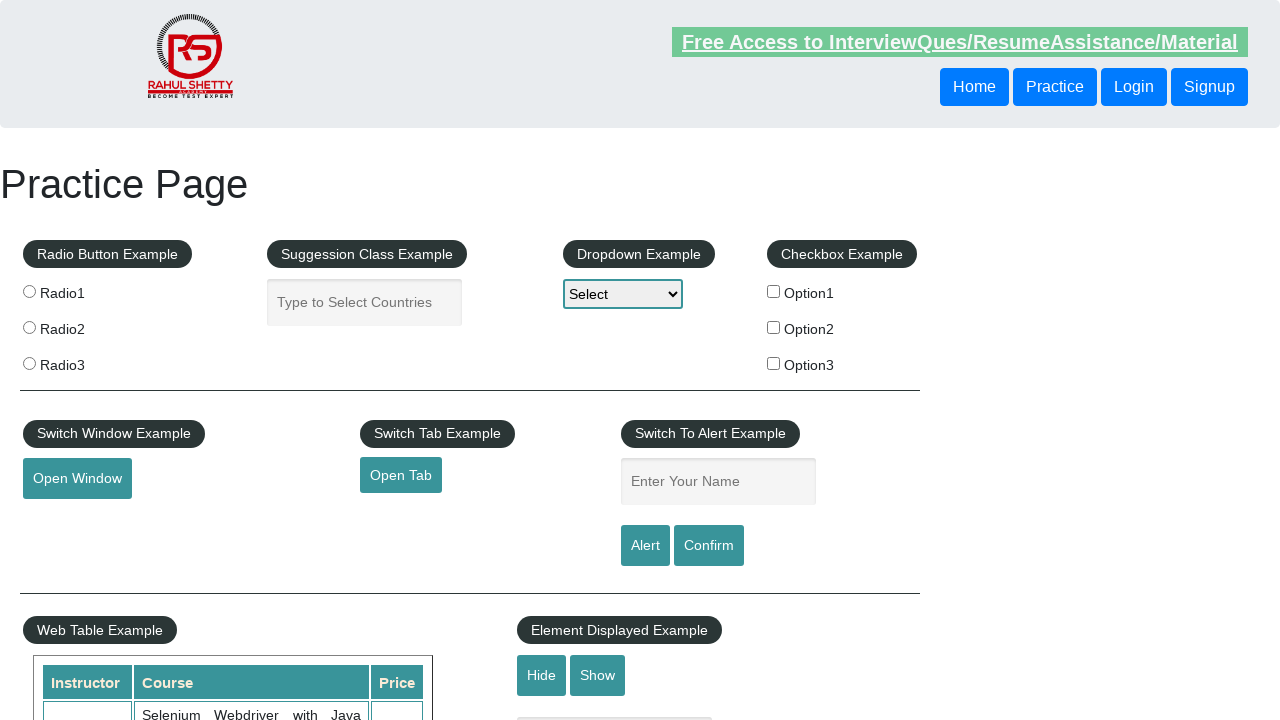

Clicked Radio Button 1 at (29, 291) on #radio-btn-example > fieldset > label:nth-child(2) > input
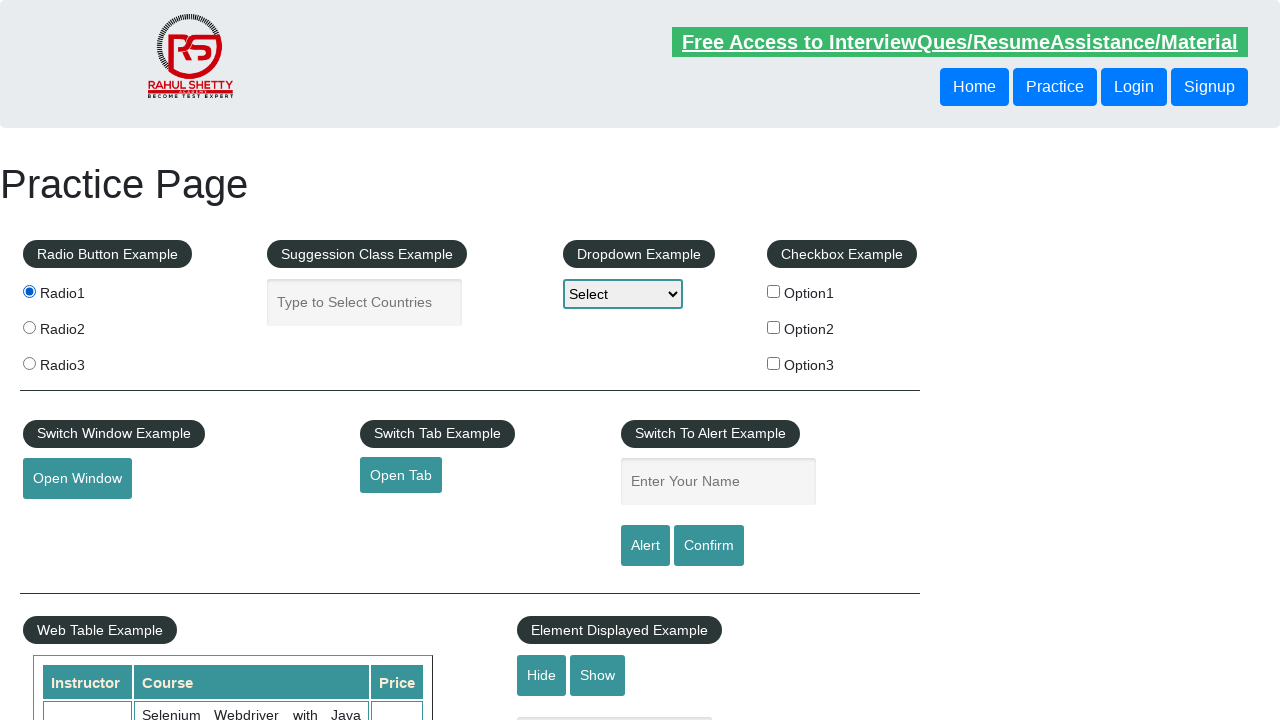

Radio button section loaded and visible
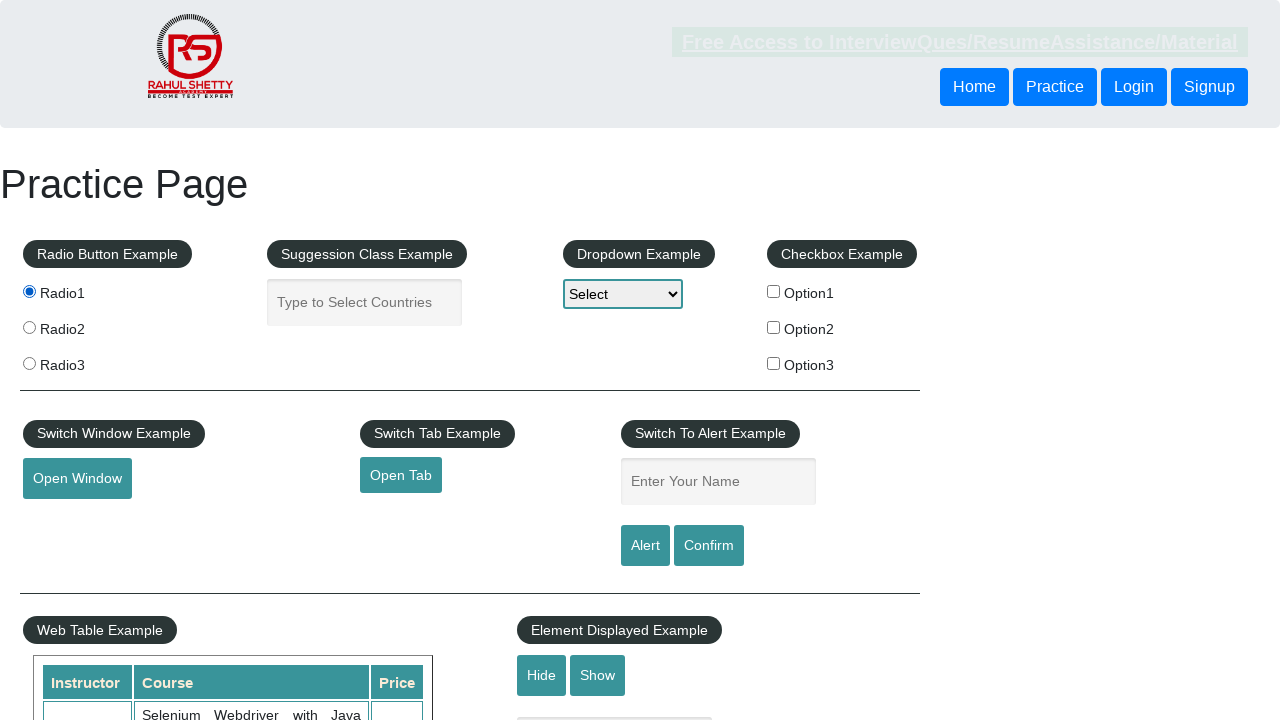

Verified radio button section contains 'Radio1'
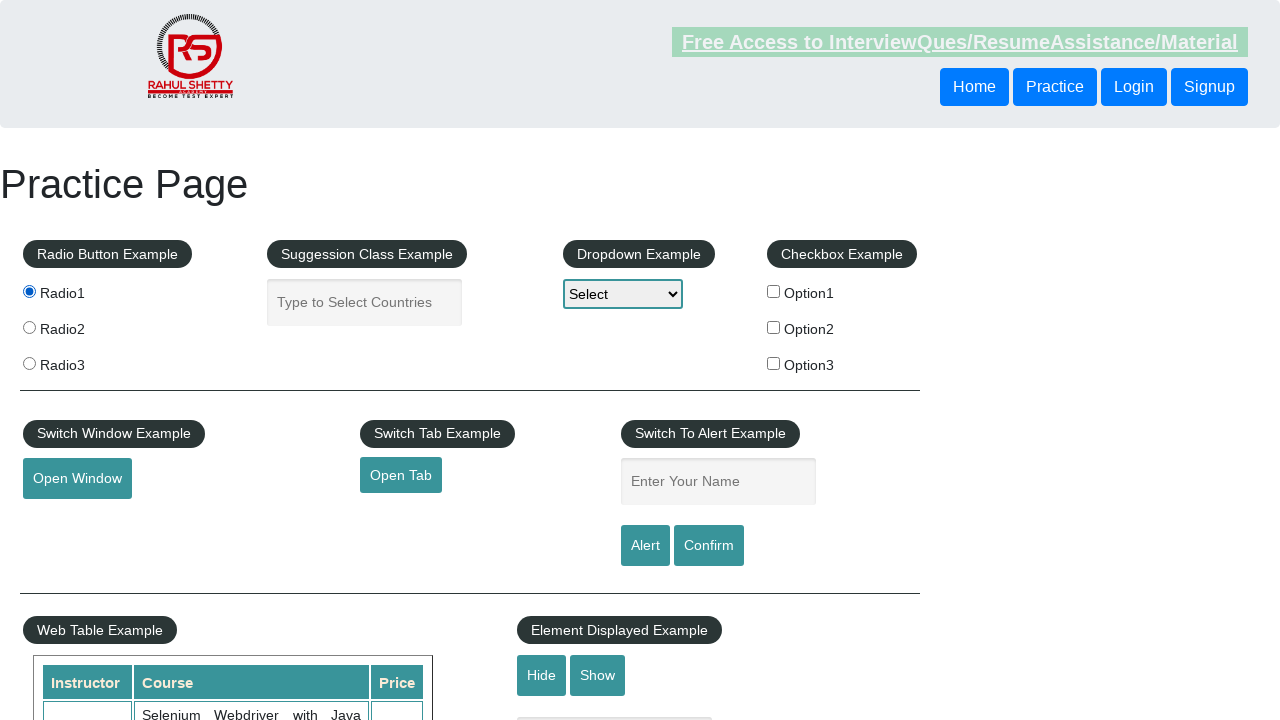

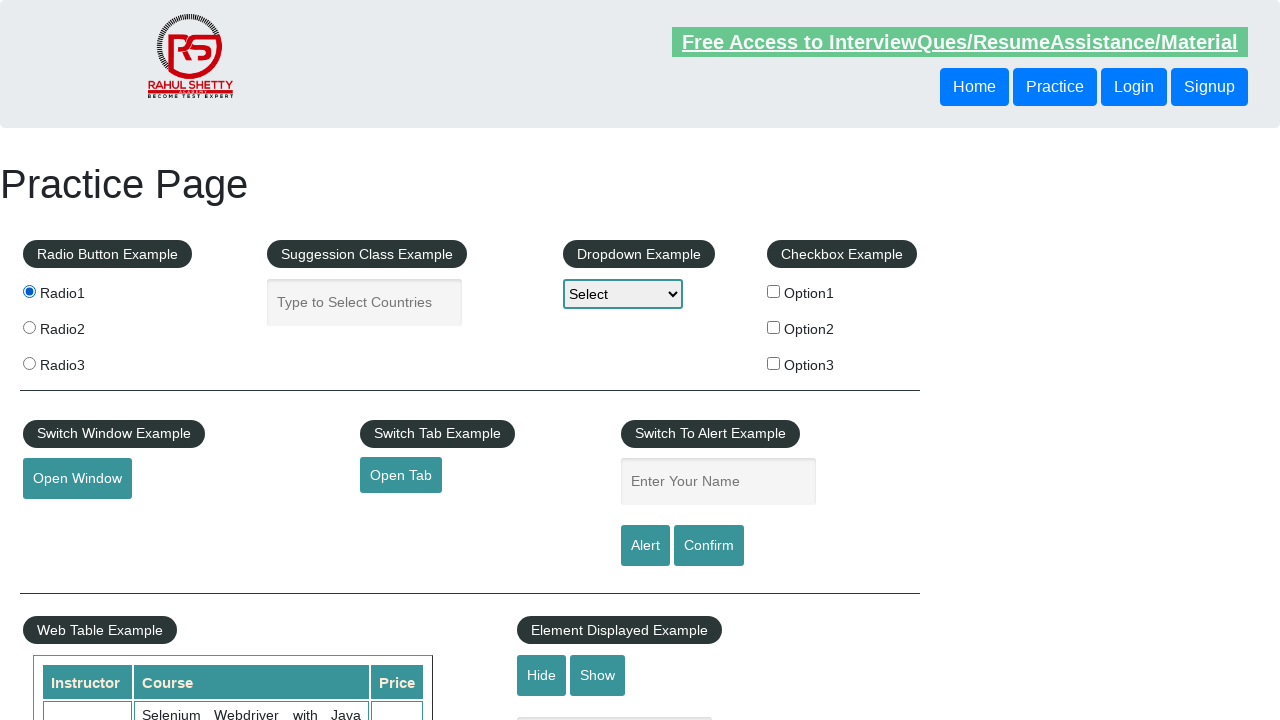